Tests progress bar functionality by starting the progress bar and then resetting it after completion

Starting URL: https://demoqa.com/progress-bar

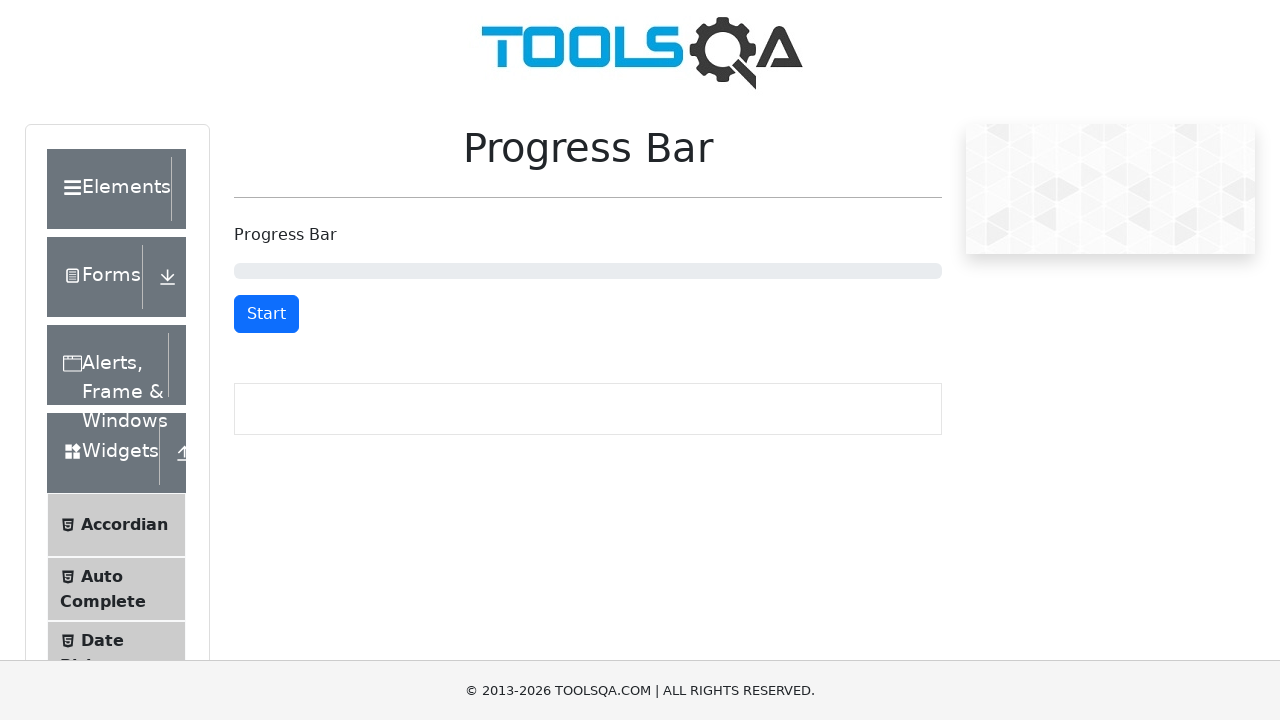

Clicked start button to begin progress bar at (266, 314) on #startStopButton
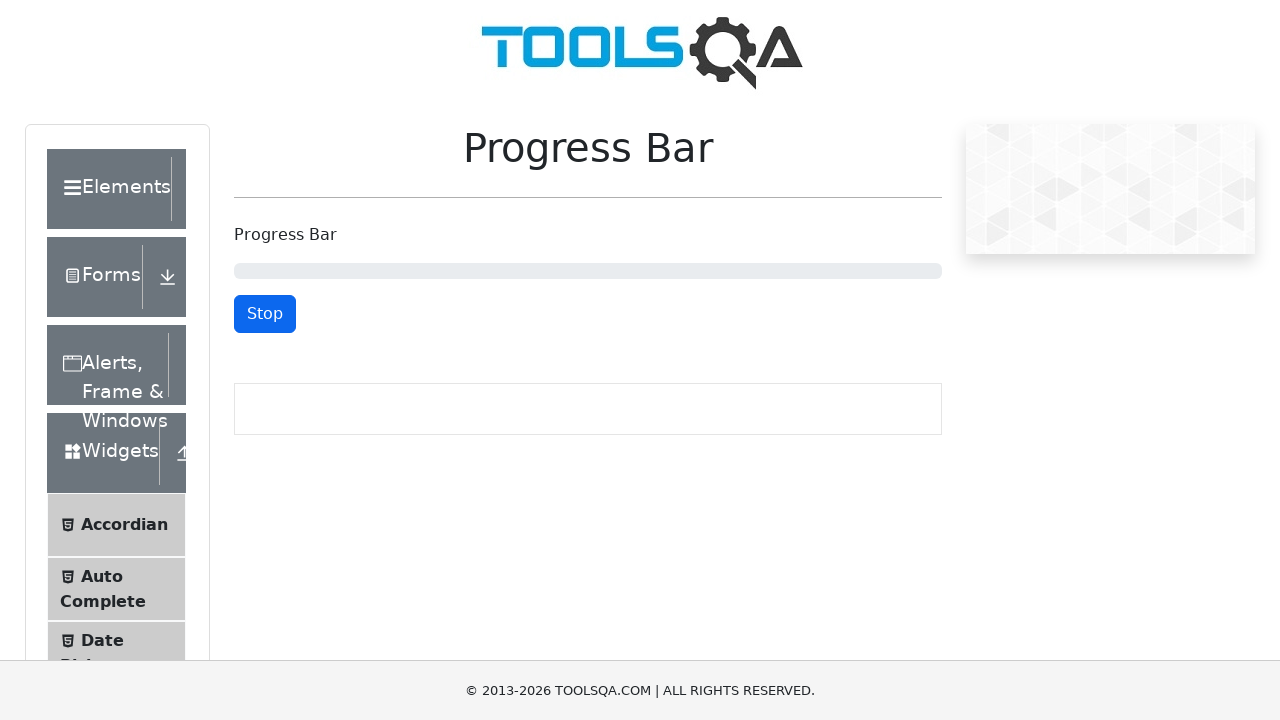

Waited for progress bar to complete and reset button to become visible
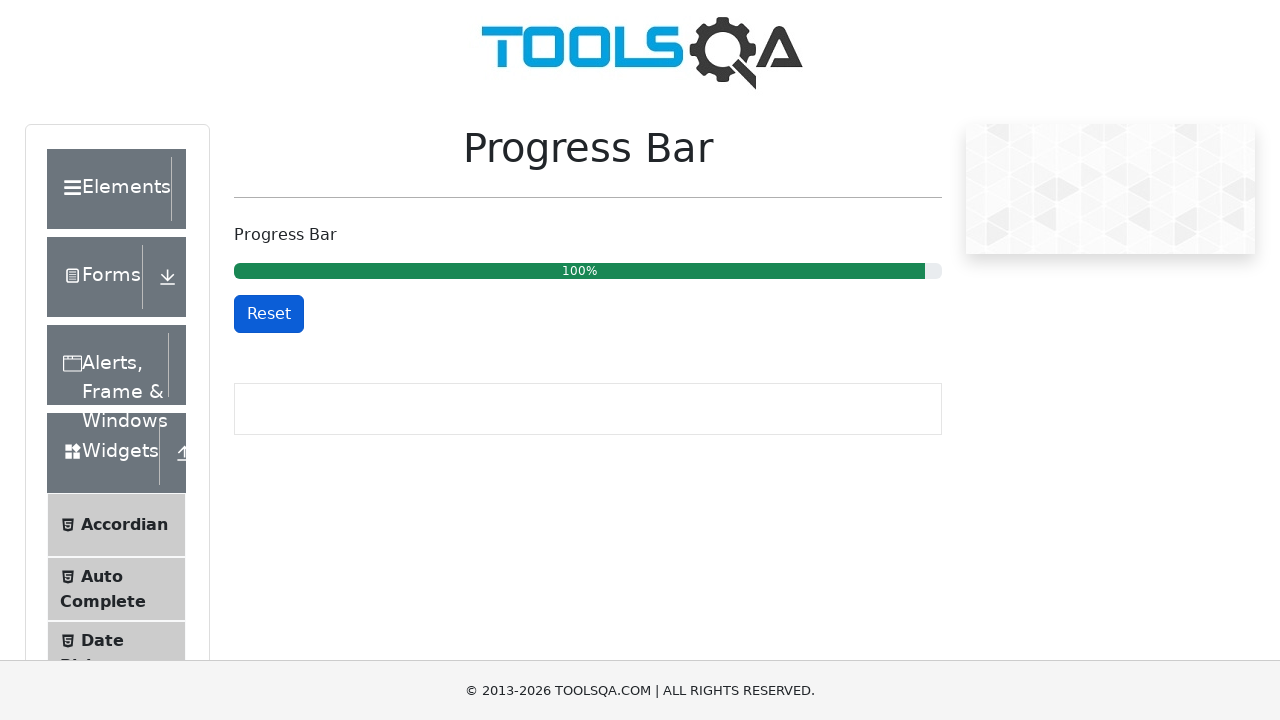

Clicked reset button to reset the progress bar at (269, 314) on #resetButton
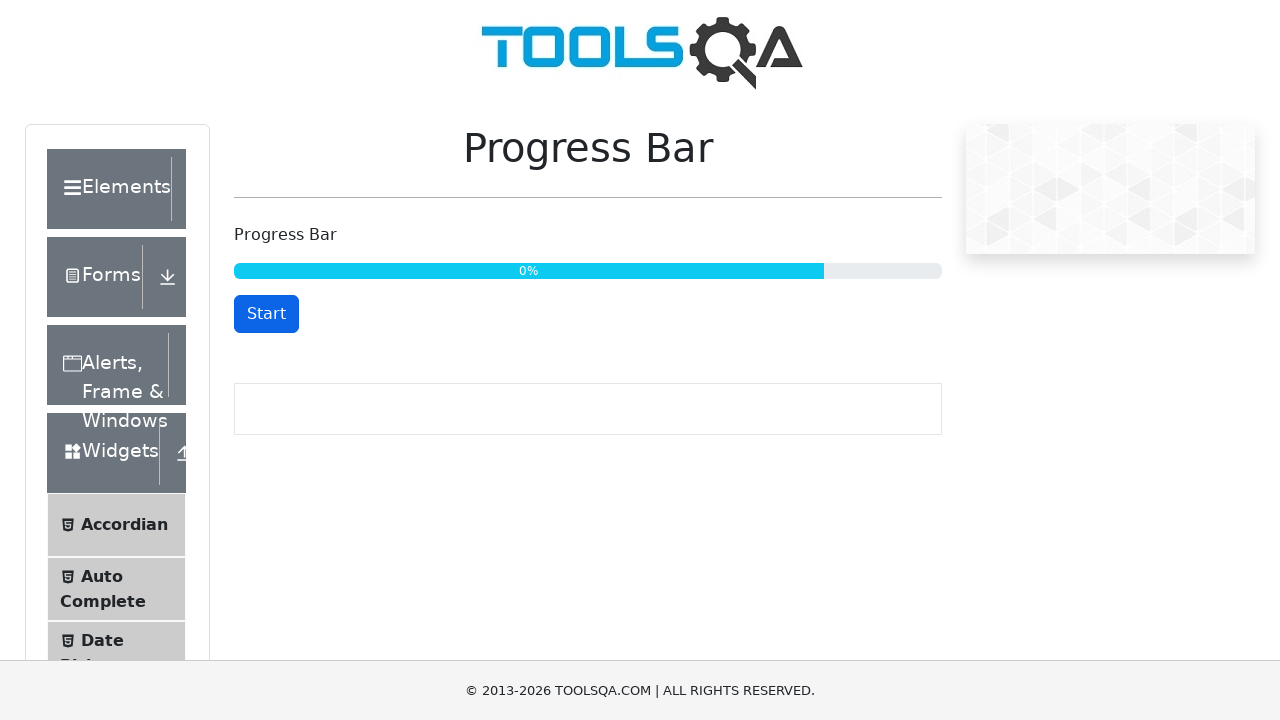

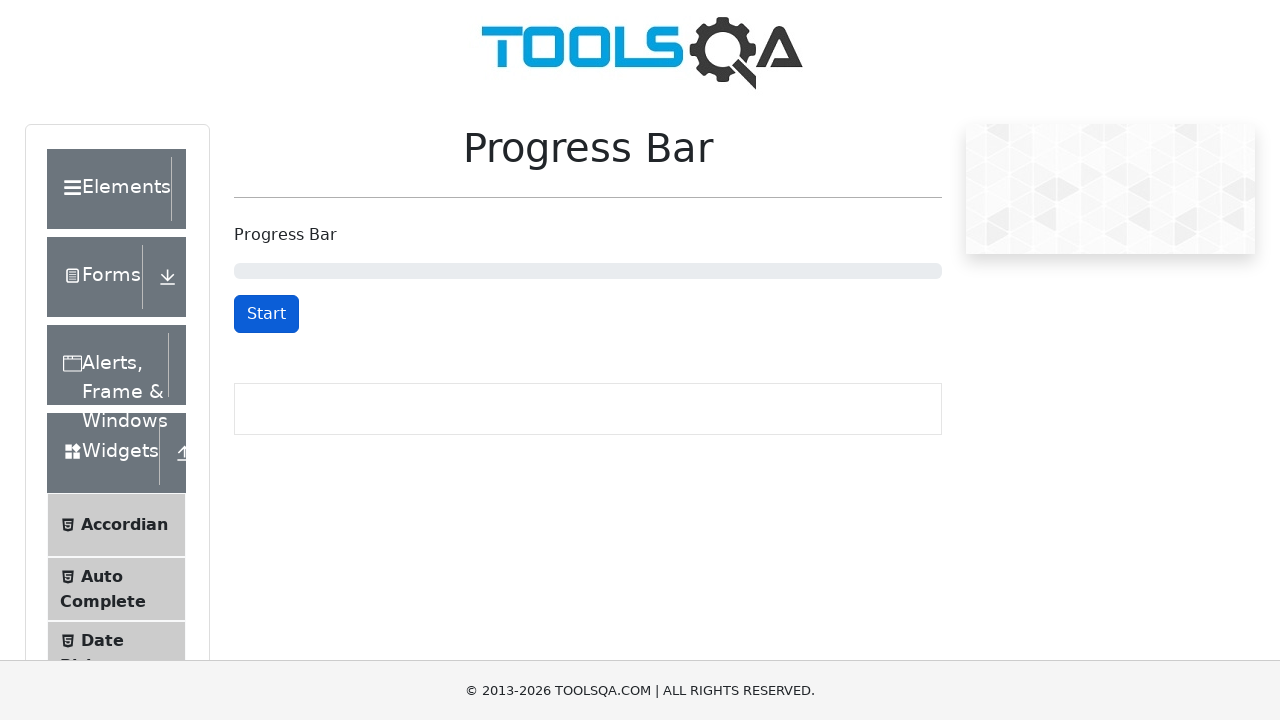